Solves a math problem by reading a value from the page, calculating the result using a mathematical formula, and submitting the answer along with checkbox and radio button selections

Starting URL: https://suninjuly.github.io/math.html

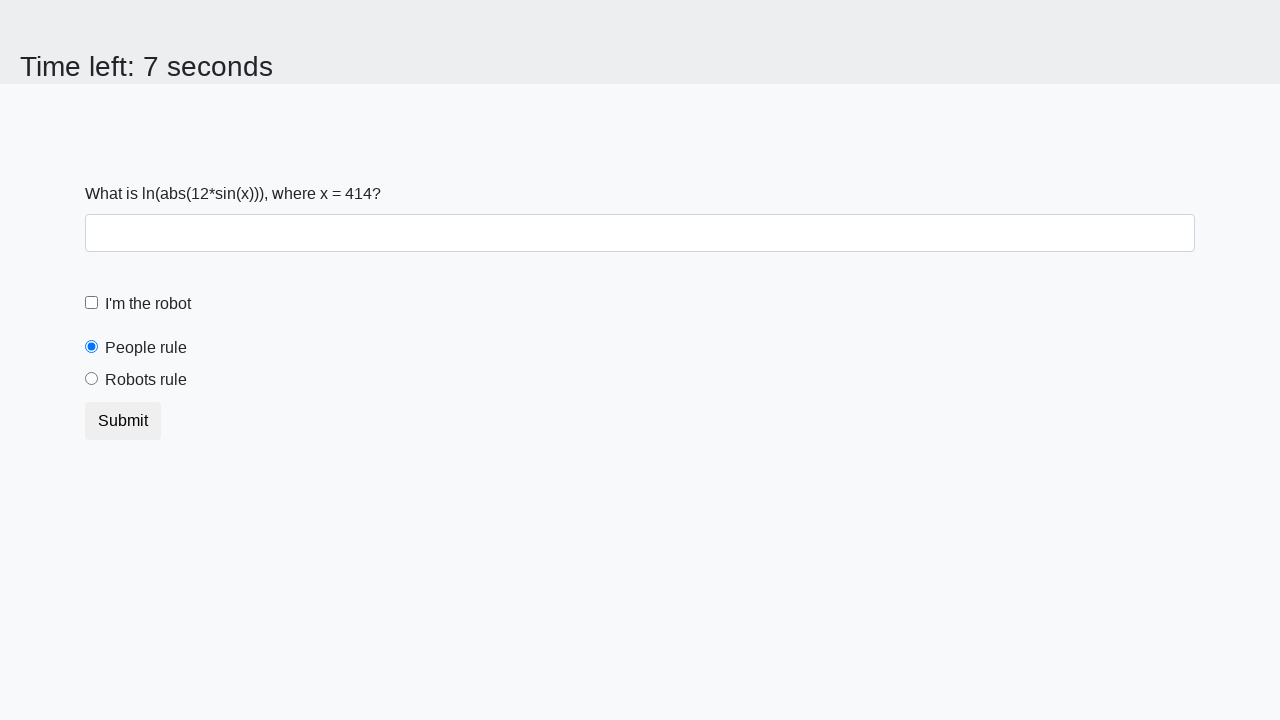

Located the input value element
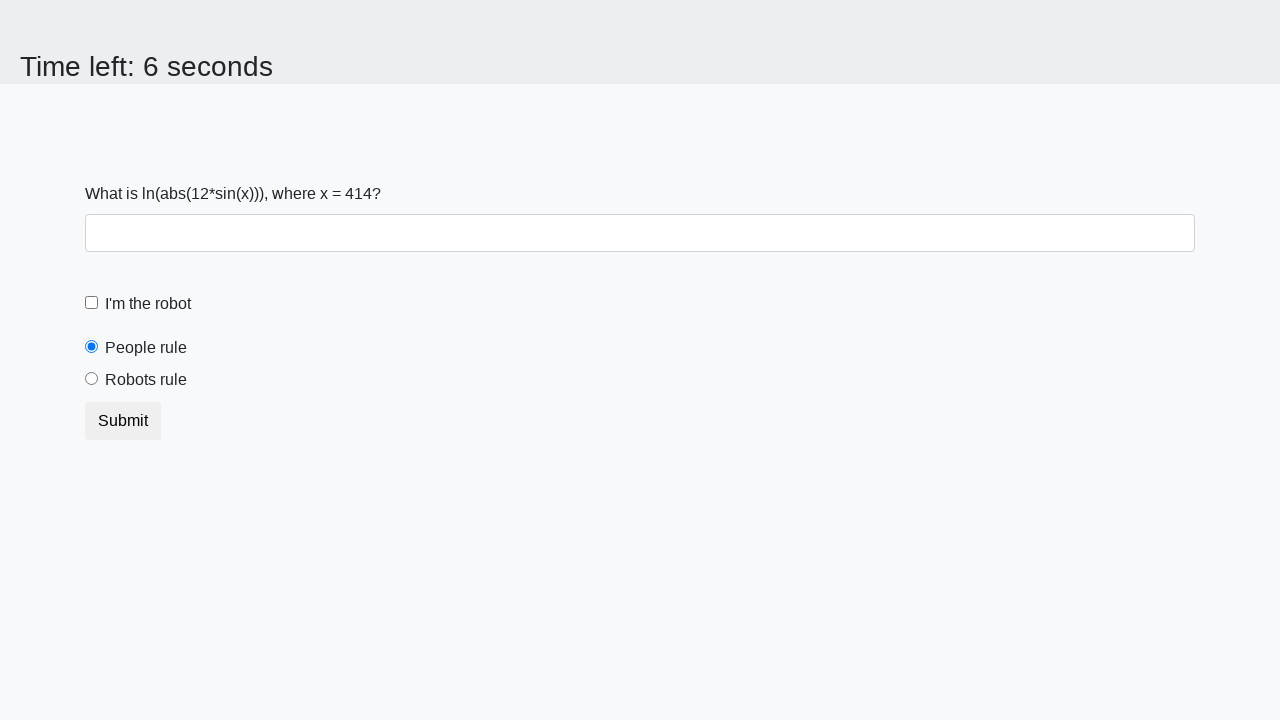

Extracted x value from page: 414
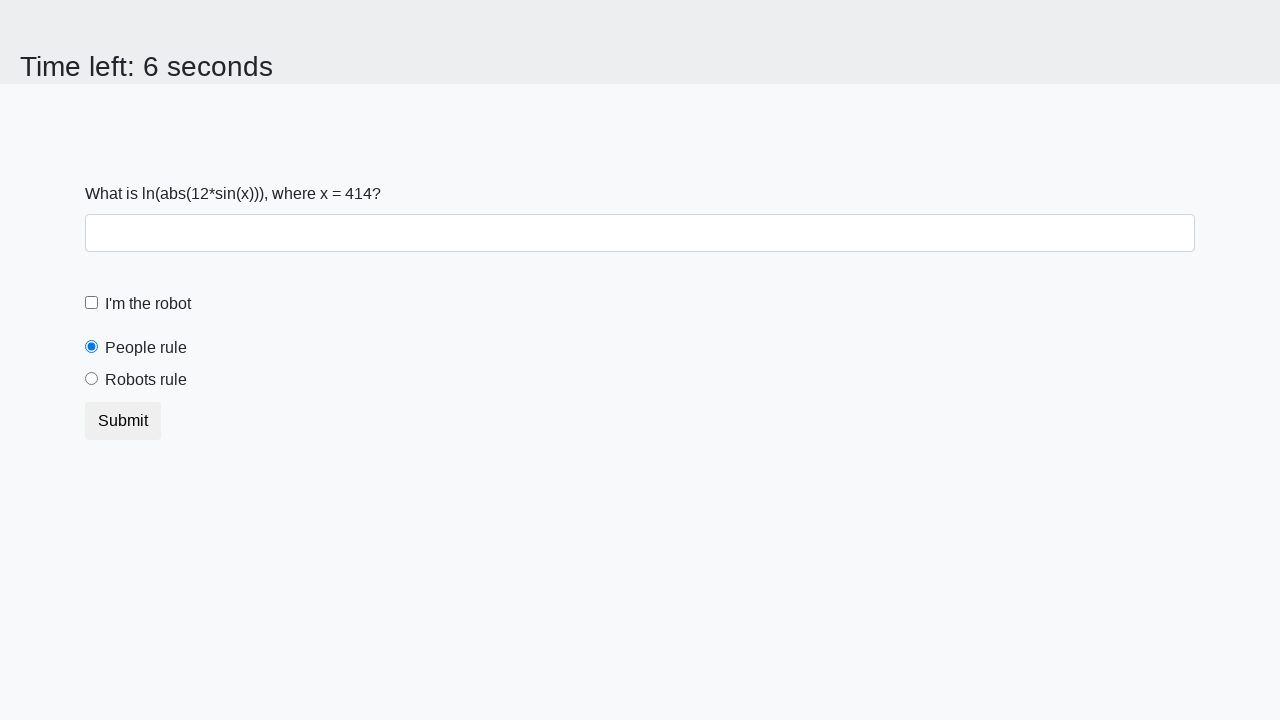

Calculated result using formula: y = log(abs(12*sin(414))) = 2.033473144516417
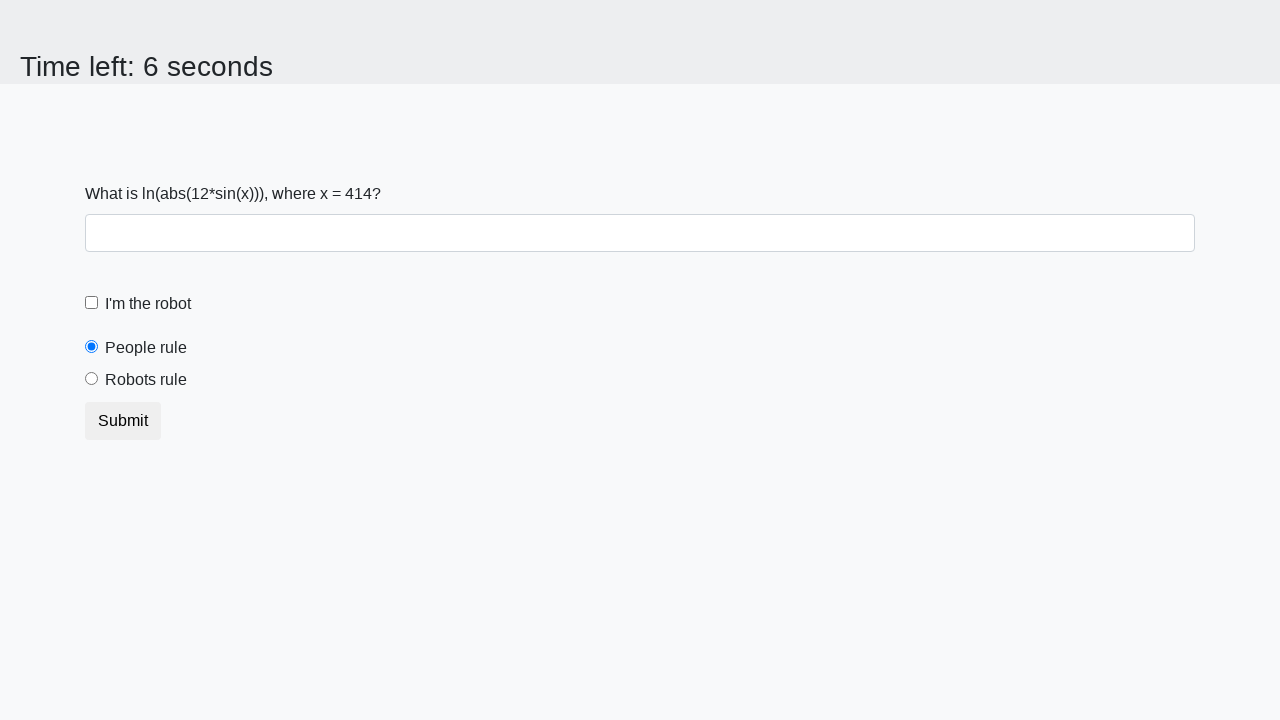

Filled answer field with calculated value: 2.033473144516417 on #answer
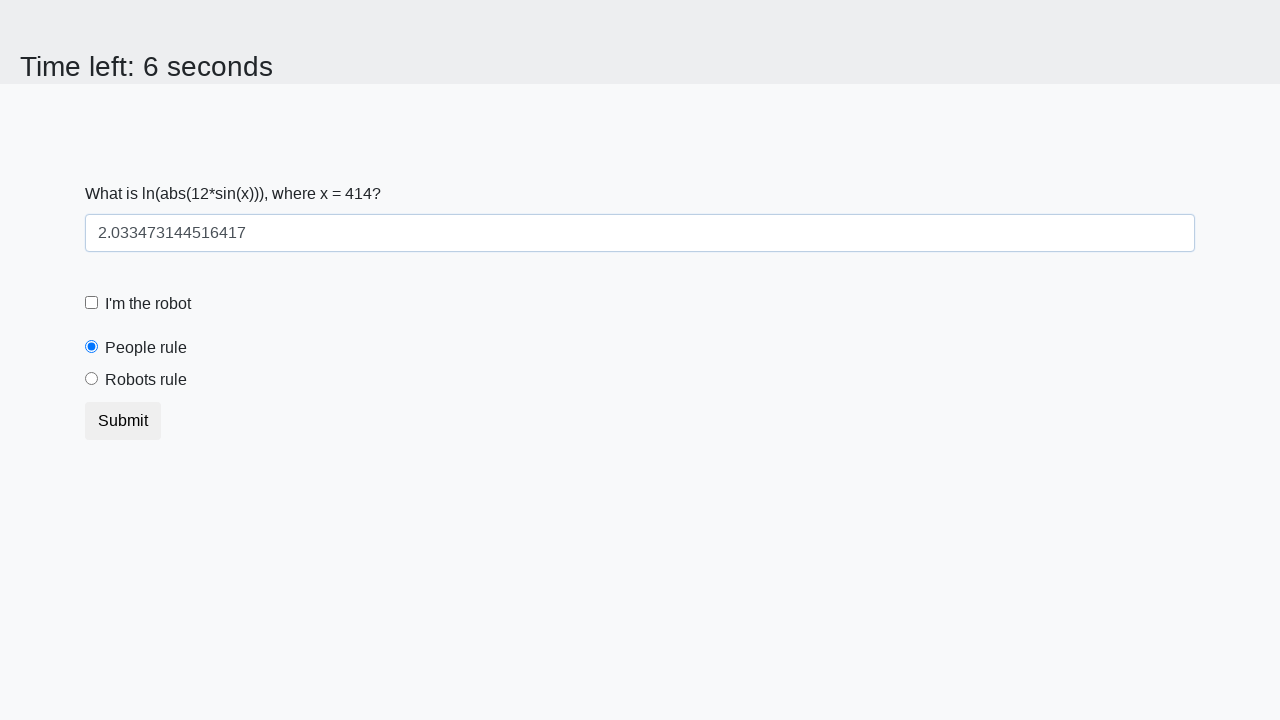

Clicked robot checkbox at (92, 303) on #robotCheckbox
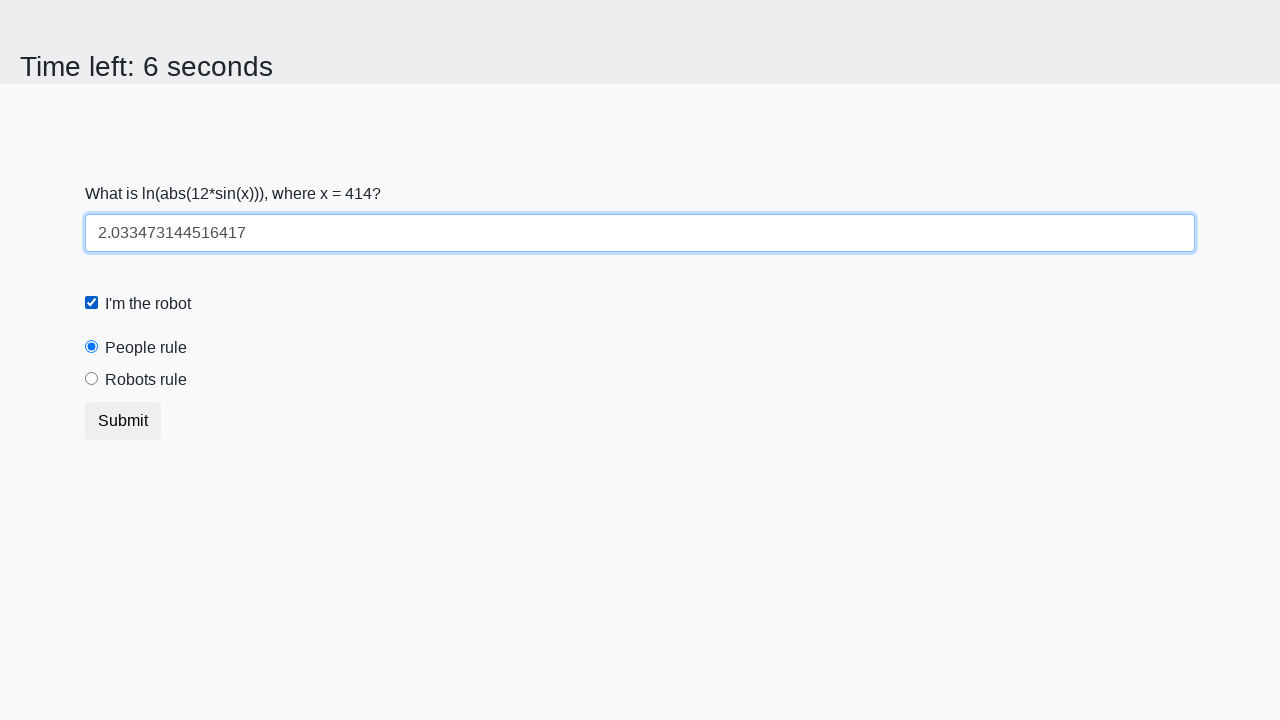

Selected robots rule radio button at (92, 379) on #robotsRule
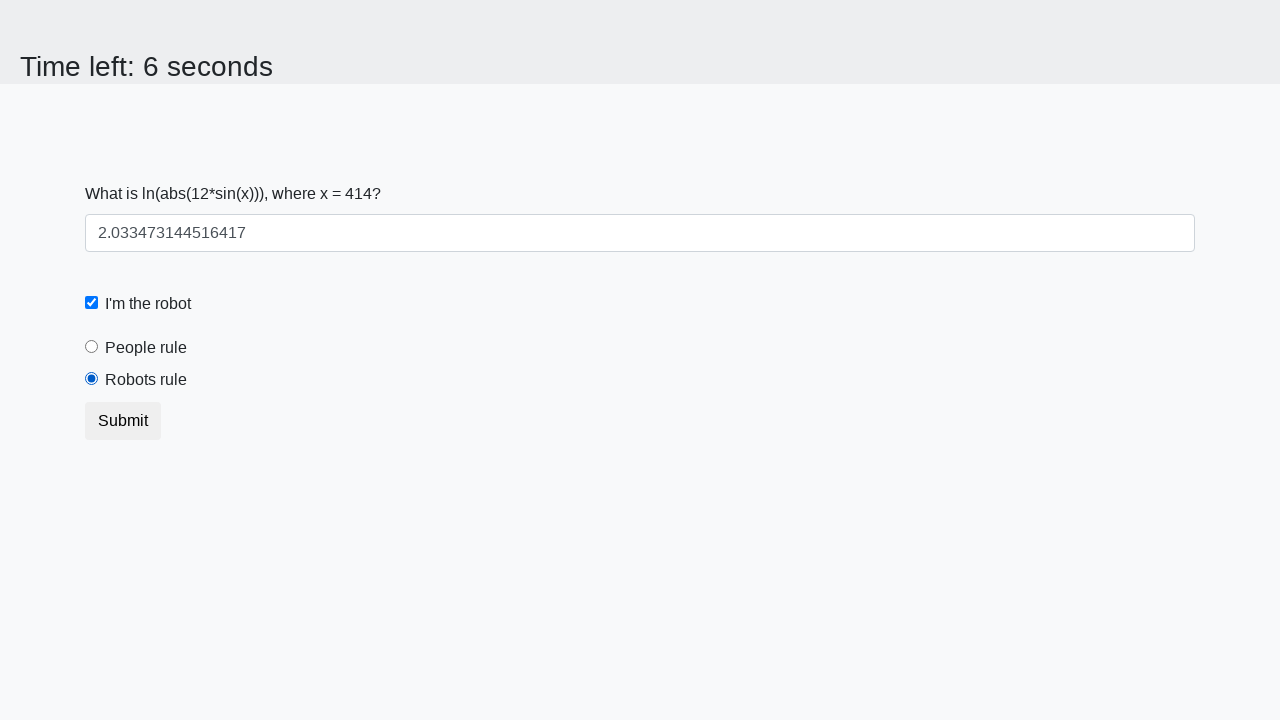

Clicked submit button to submit the form at (123, 421) on .btn
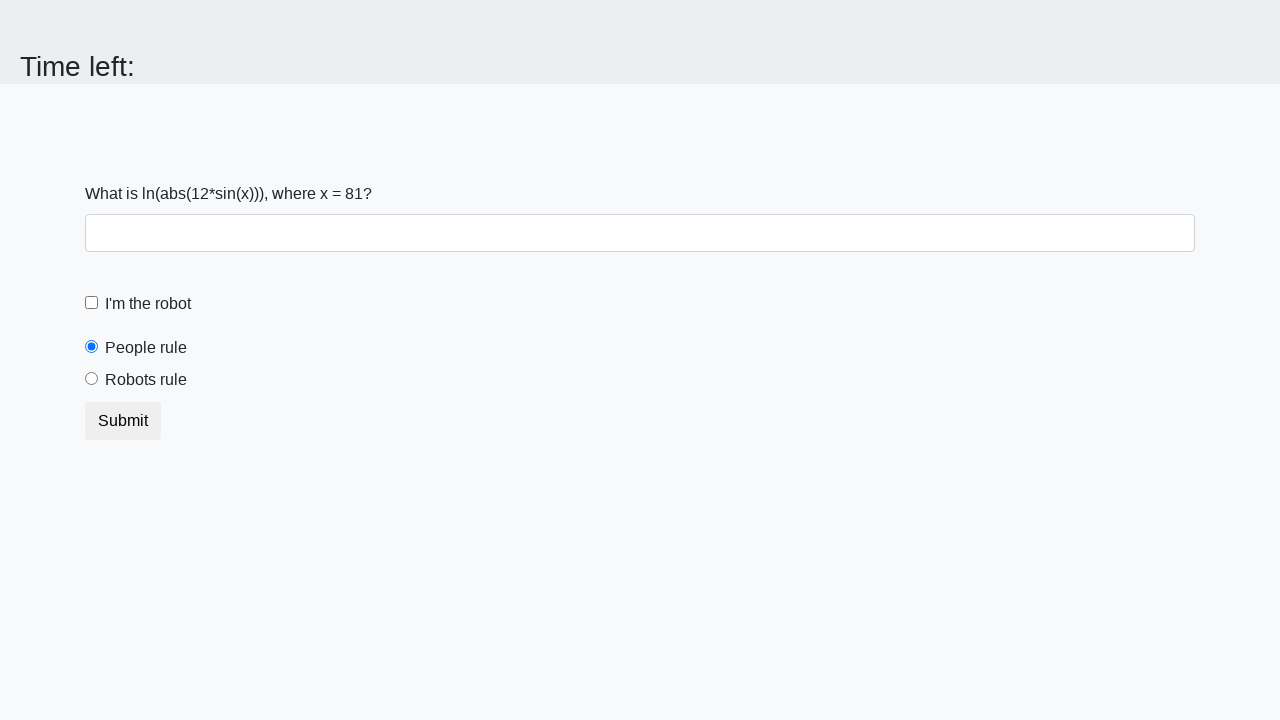

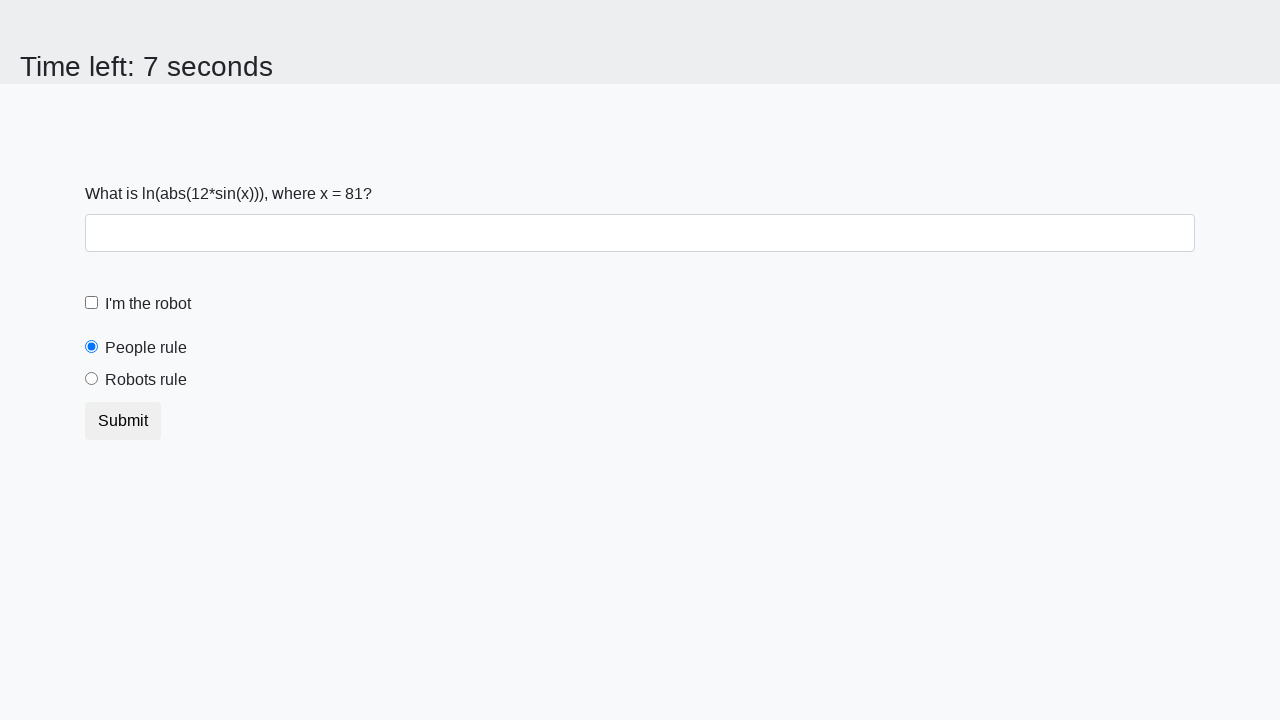